Tests checkbox functionality on the-internet.herokuapp.com by navigating to the checkboxes page and toggling both checkboxes on and off

Starting URL: http://the-internet.herokuapp.com

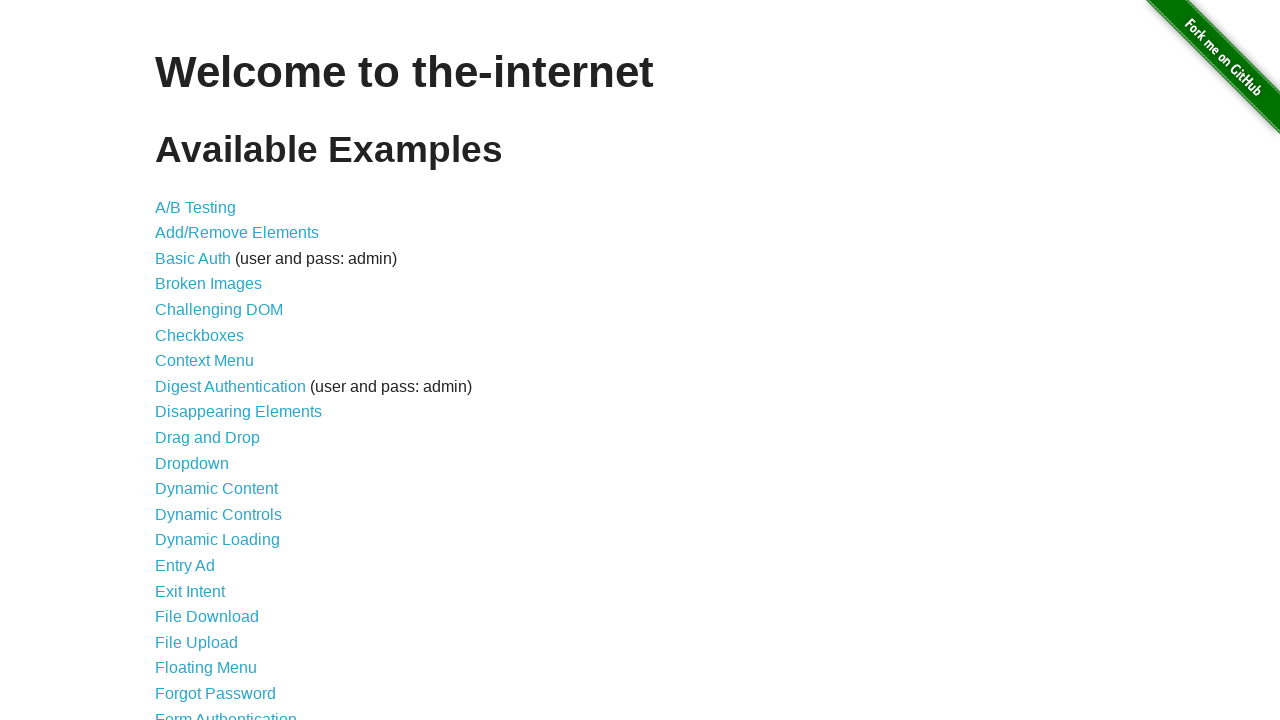

Clicked on Checkboxes link to navigate to checkbox page at (200, 335) on a:text('Checkboxes')
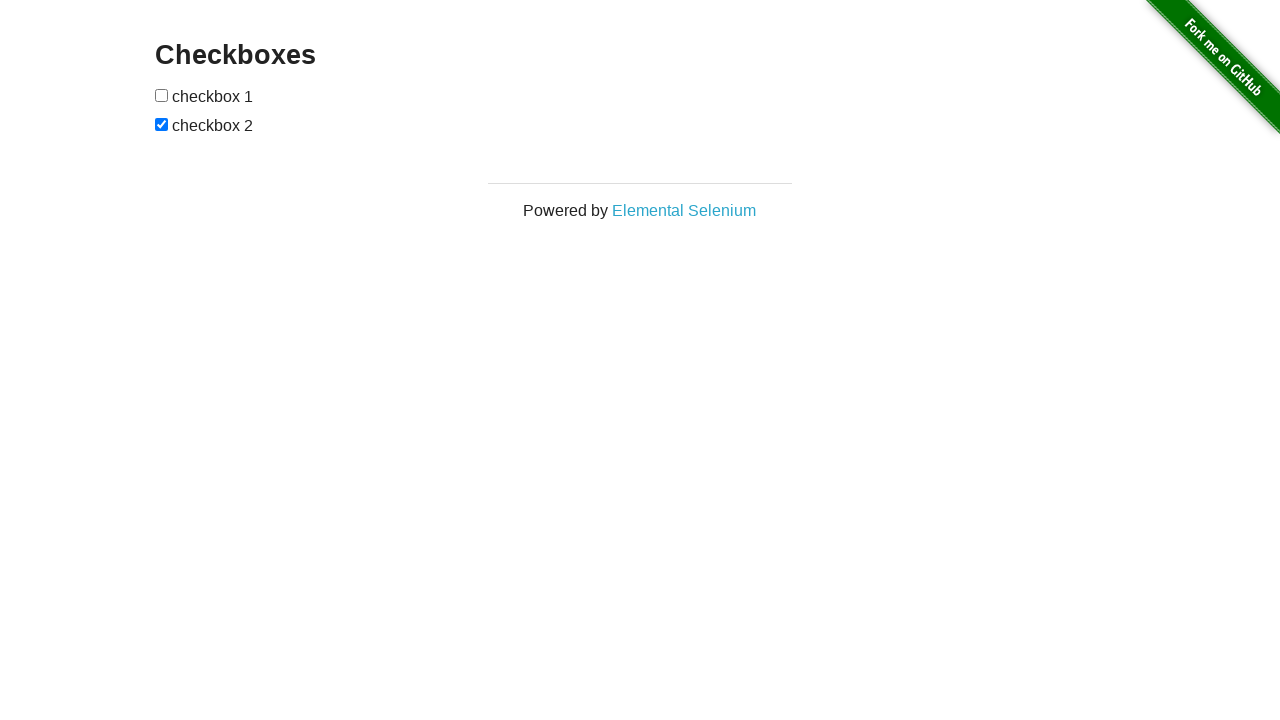

Checkbox form loaded and ready
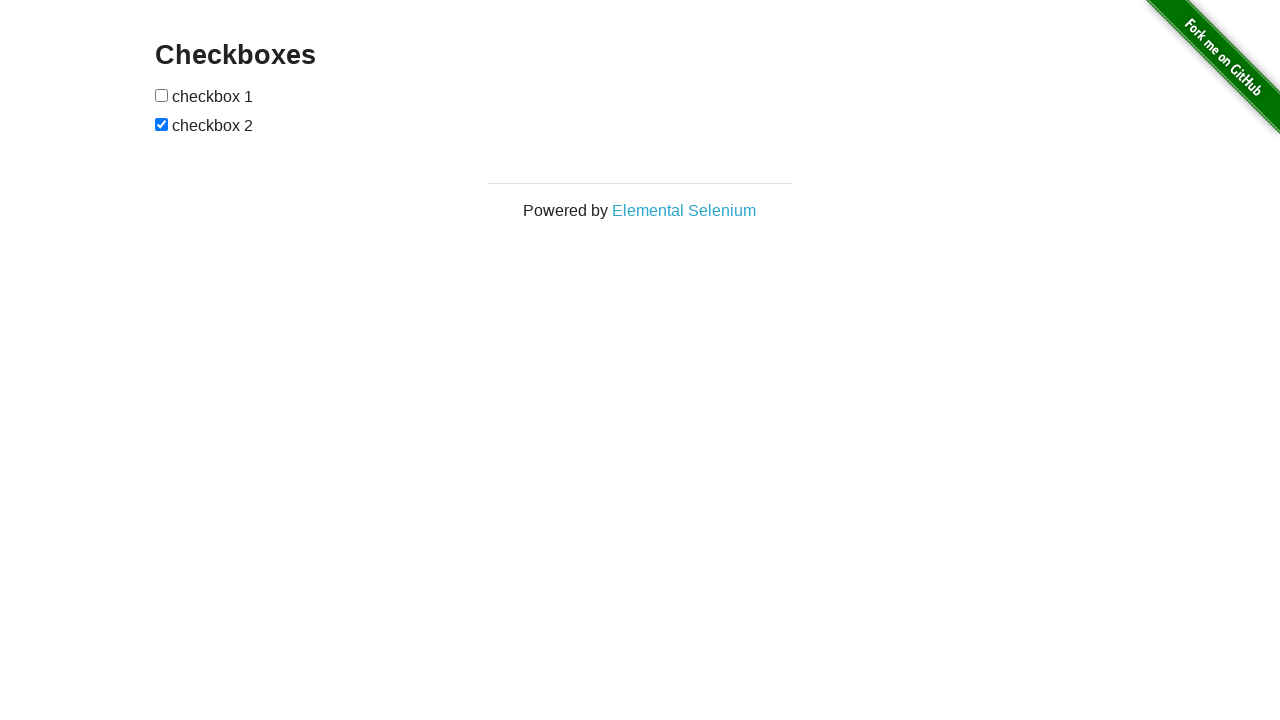

Toggled first checkbox at (162, 95) on xpath=//div[@class='example']/form/input[1]
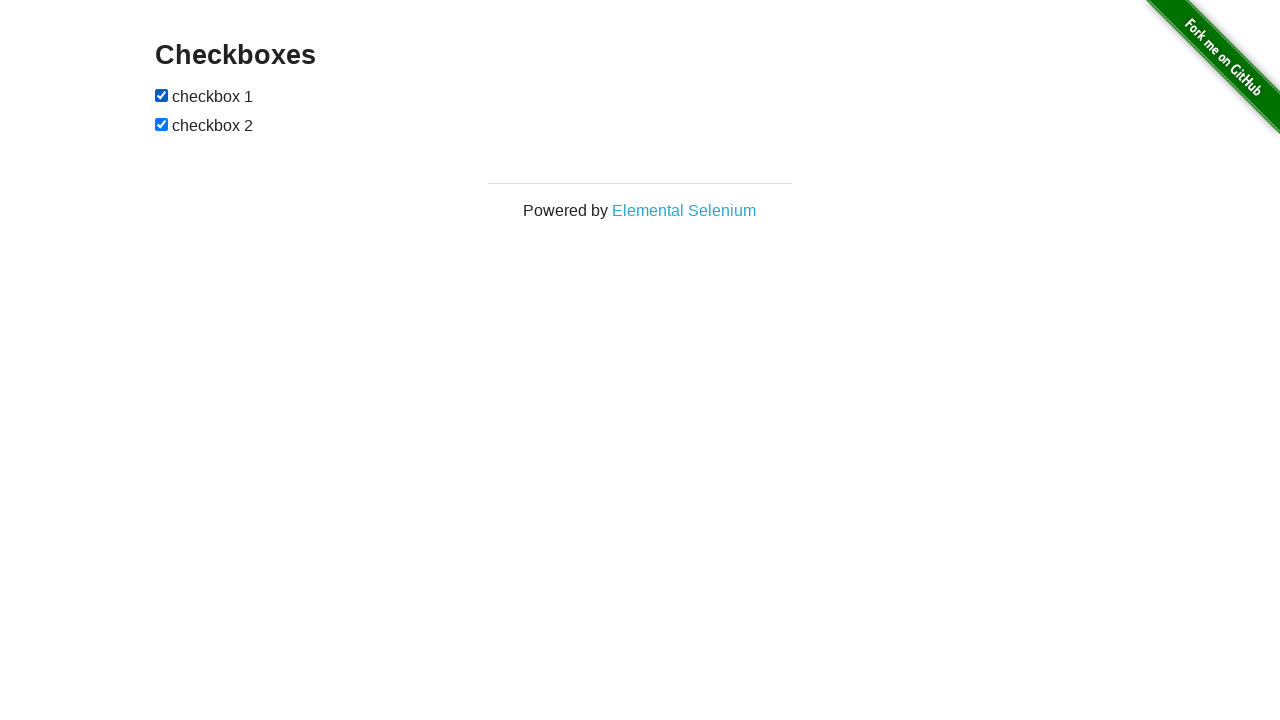

Toggled second checkbox at (162, 124) on xpath=//div[@class='example']/form/input[2]
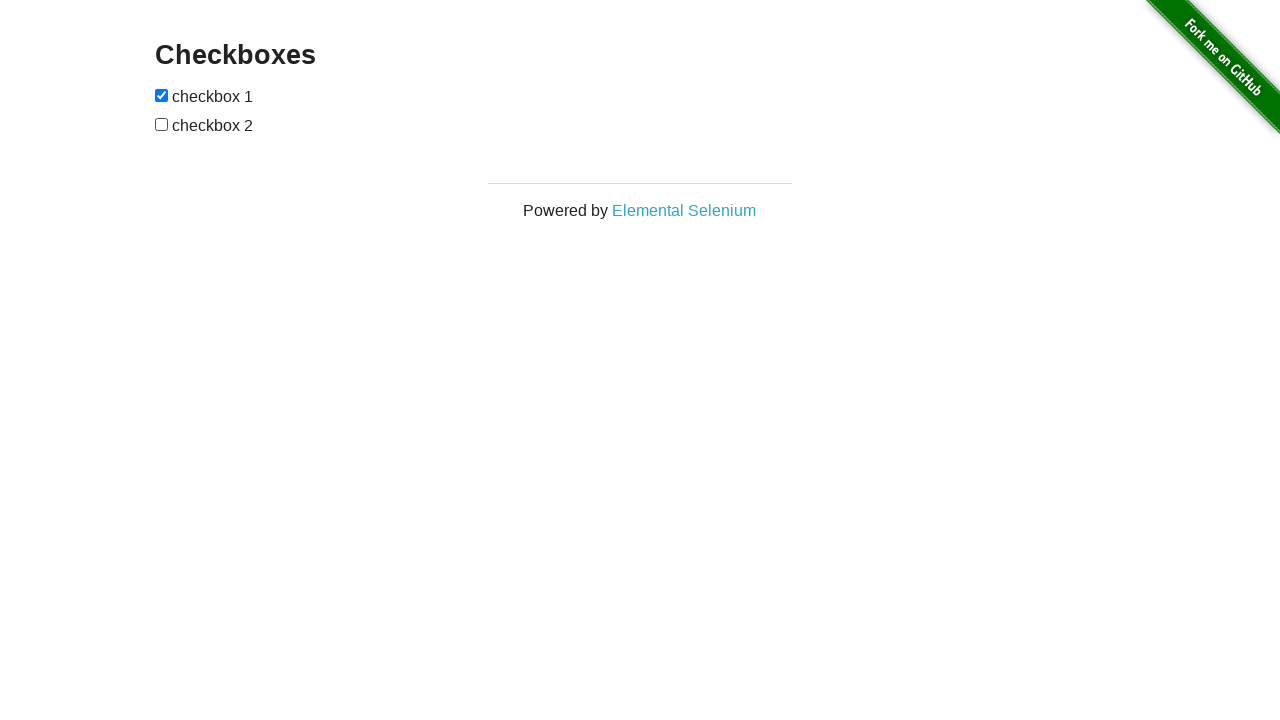

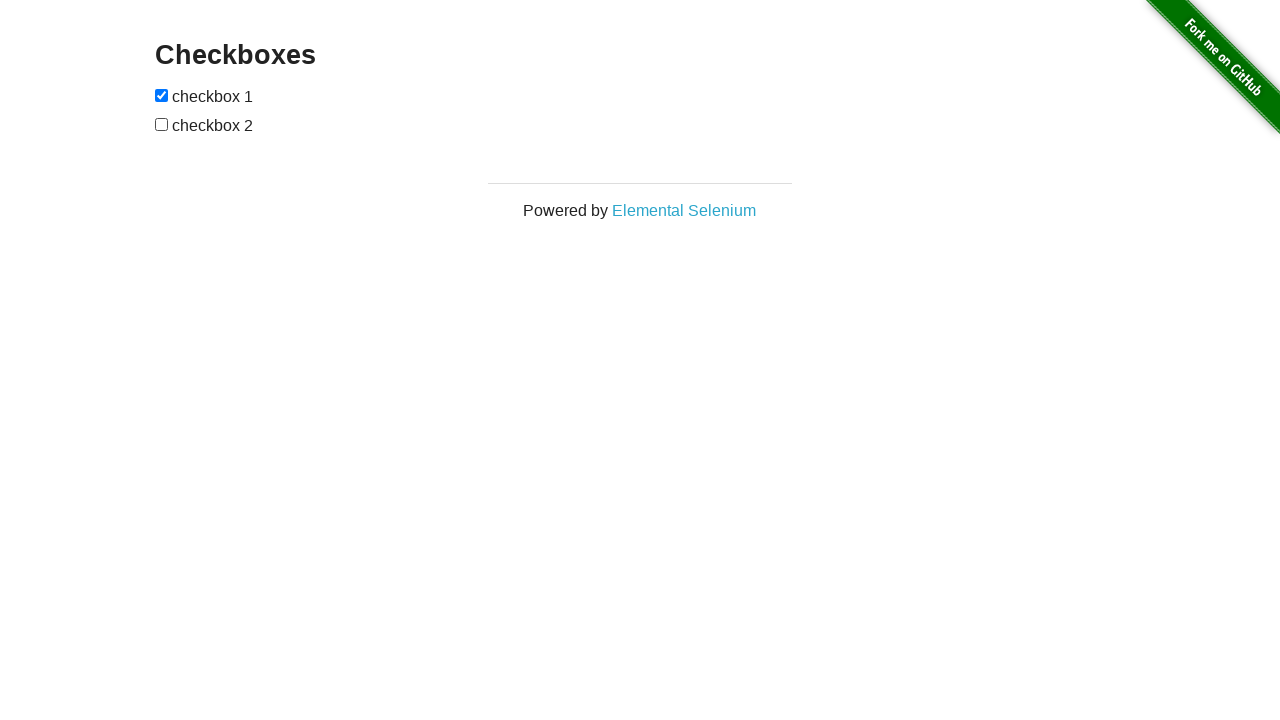